Tests file upload functionality by selecting a file and submitting the upload form

Starting URL: https://the-internet.herokuapp.com/upload

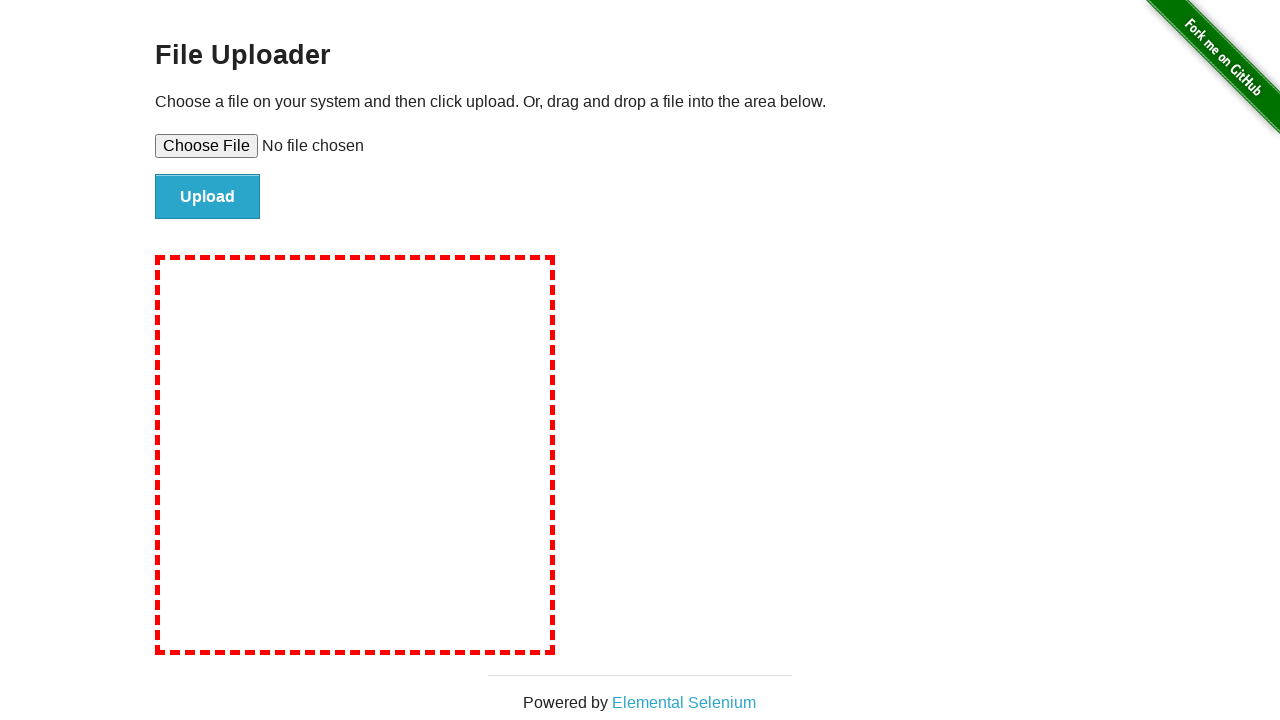

Selected file for upload
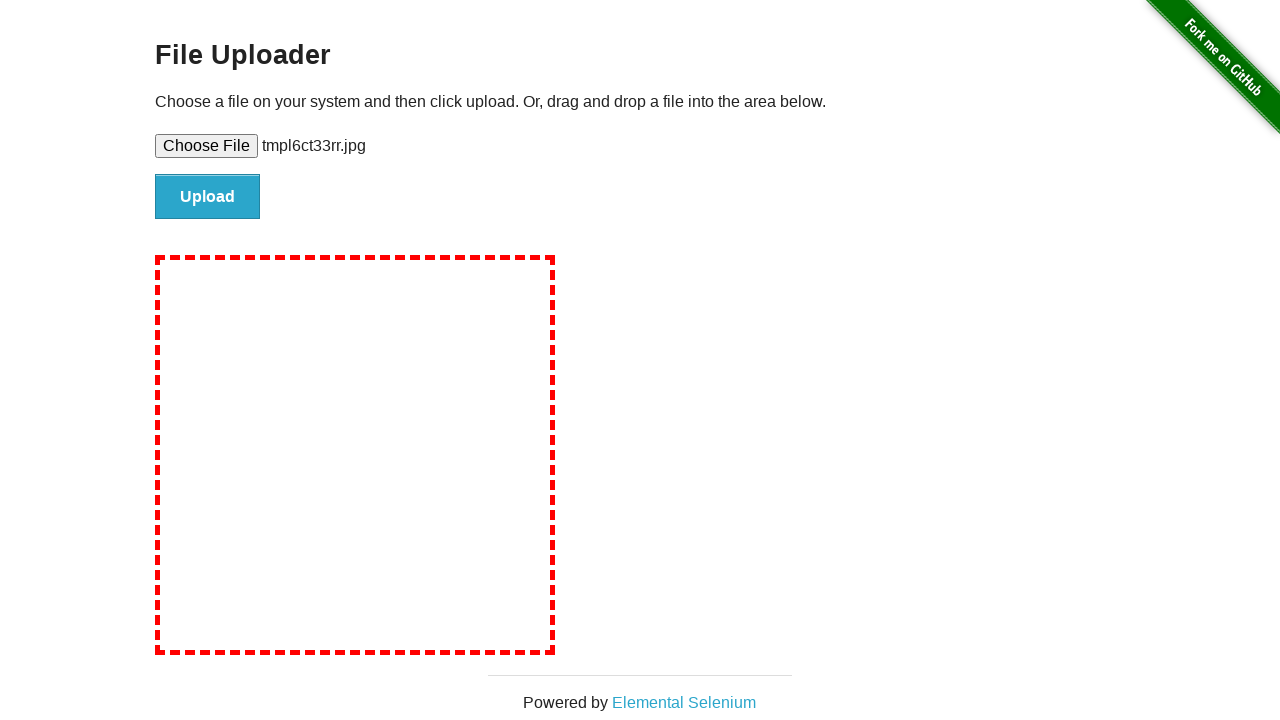

Clicked submit button to upload file at (208, 197) on #file-submit
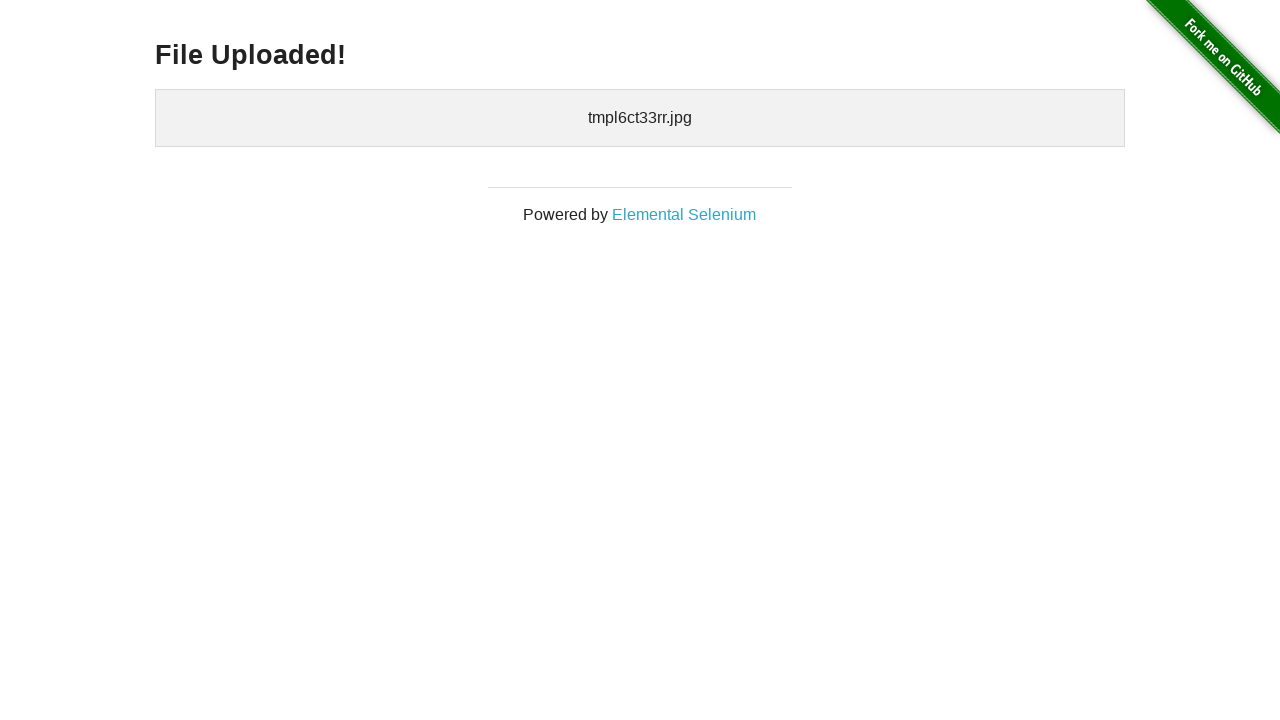

Waited for upload to complete
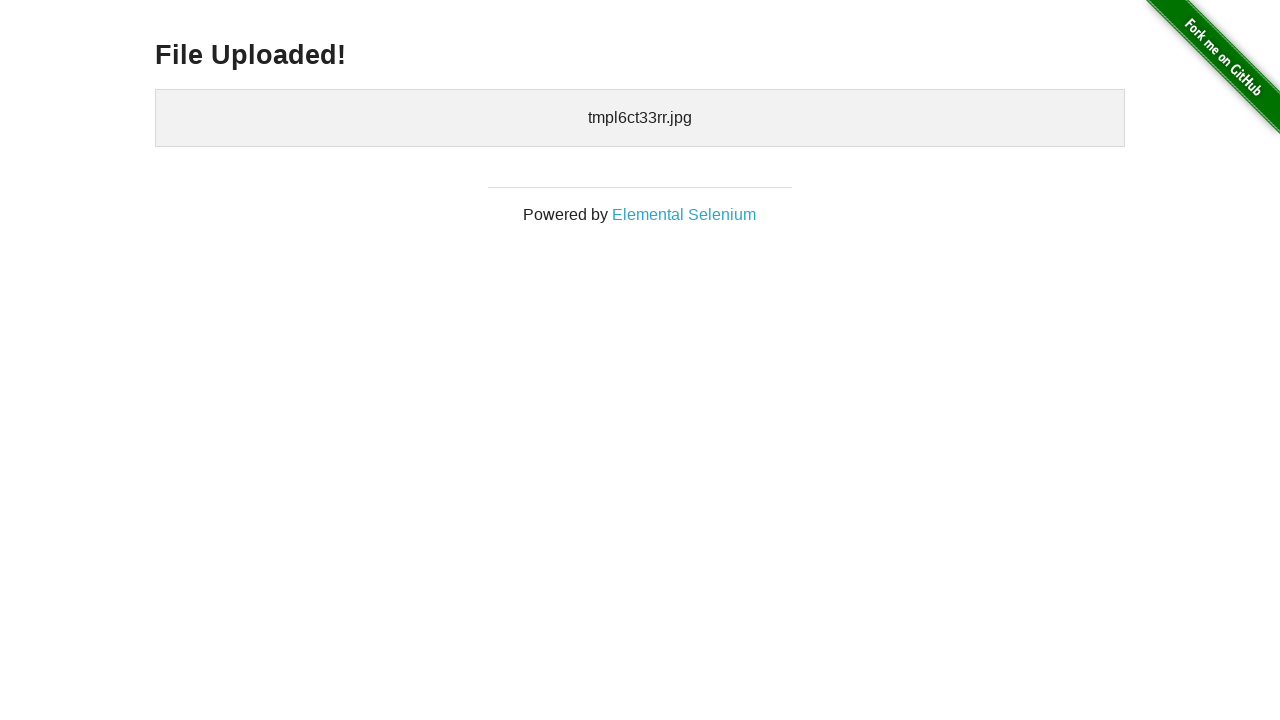

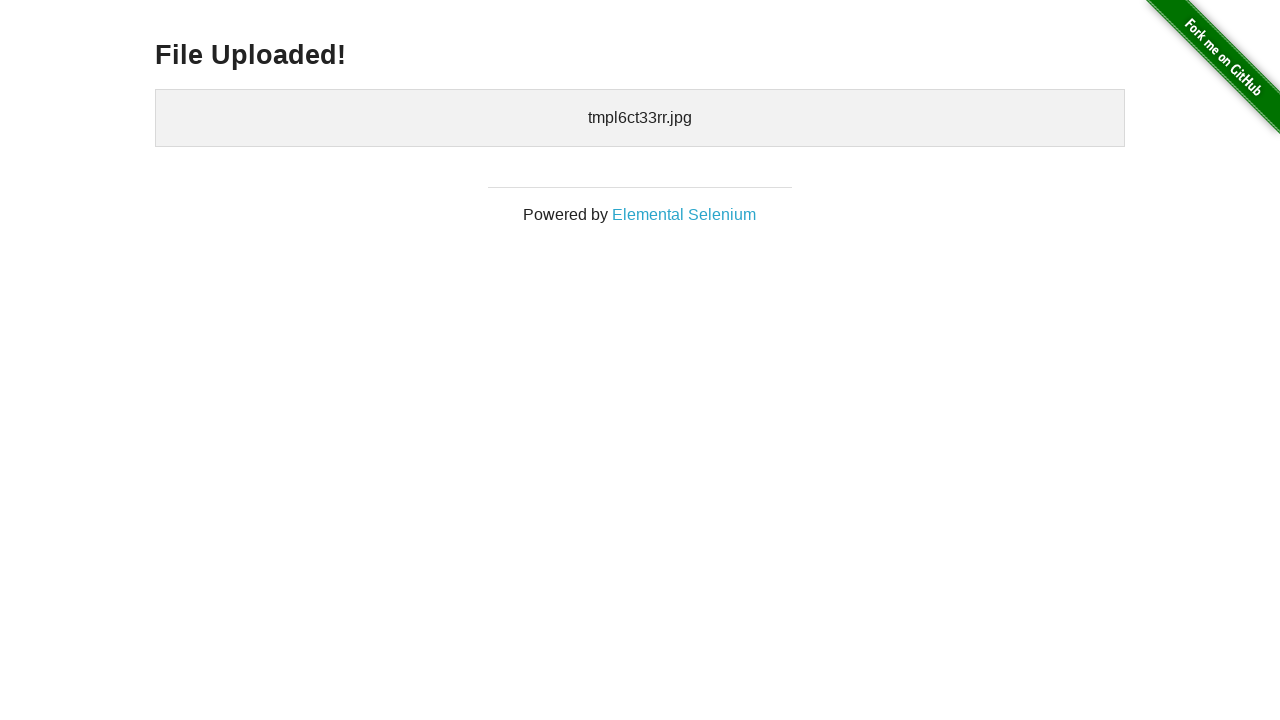